Tests dropdown functionality on OrangeHRM free trial page by verifying country dropdown options and checking for specific countries

Starting URL: https://www.orangehrm.com/en/try-it-free

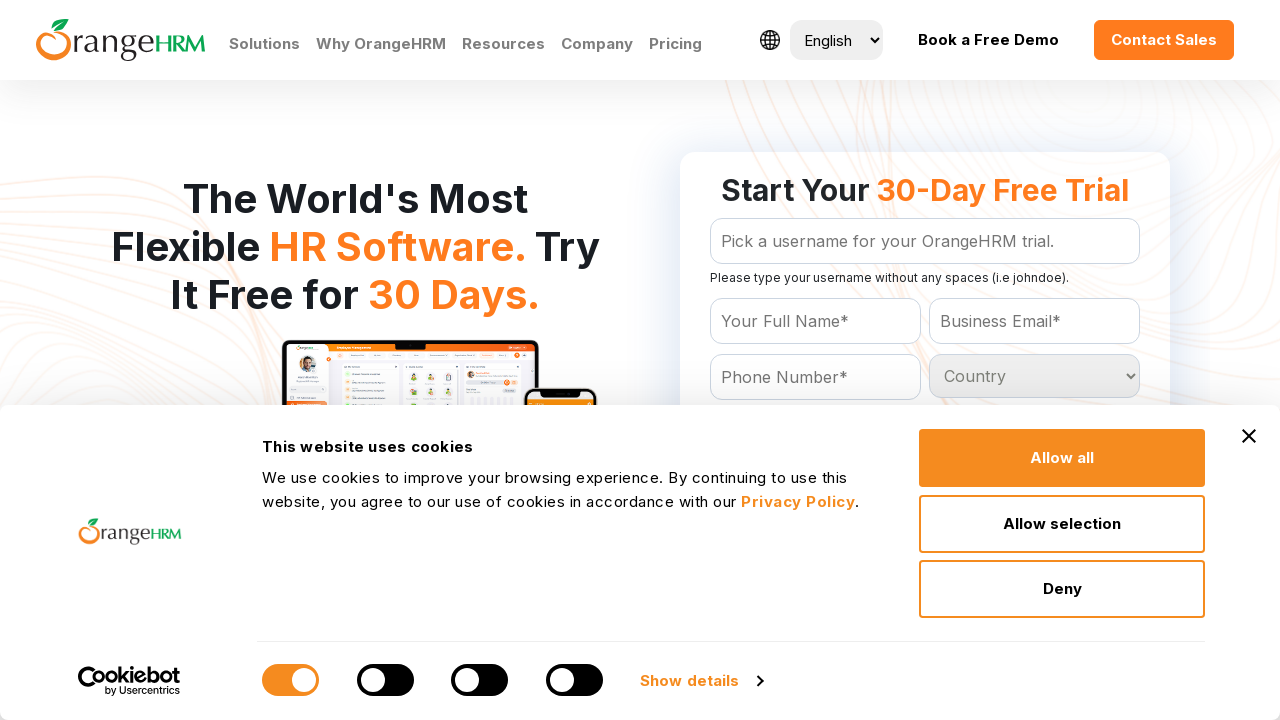

Waited for country dropdown to load
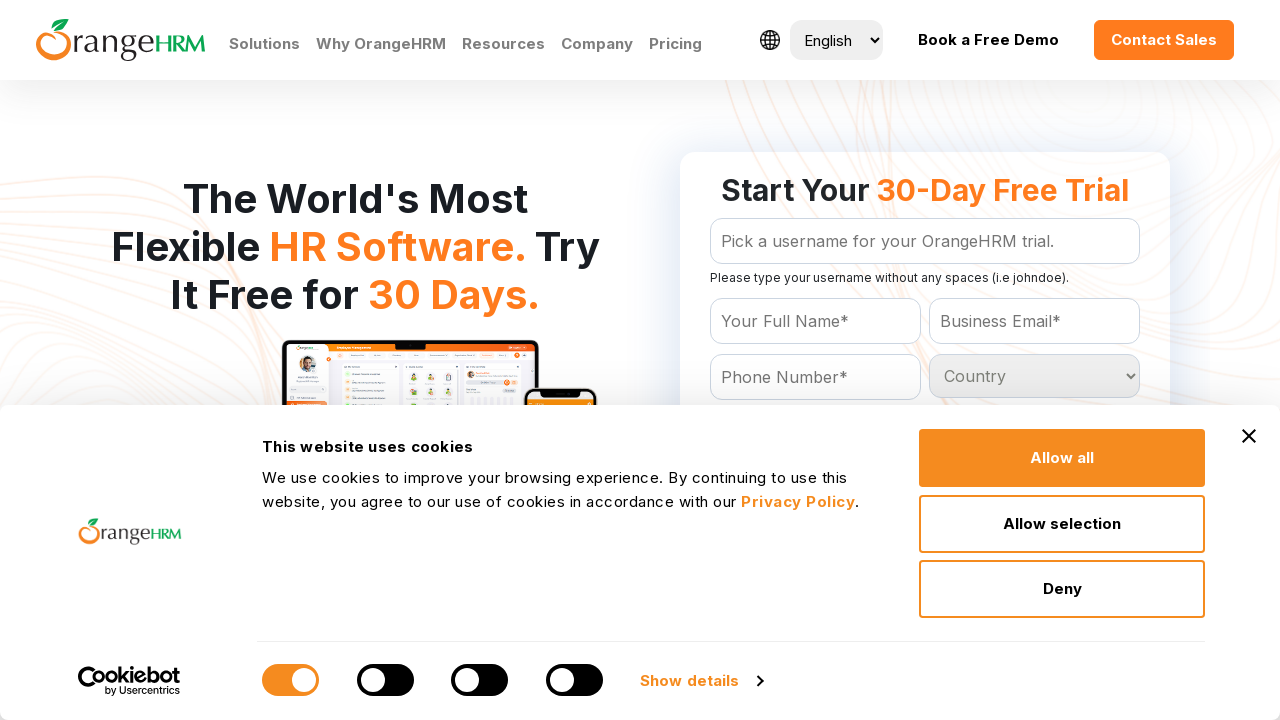

Located country dropdown element
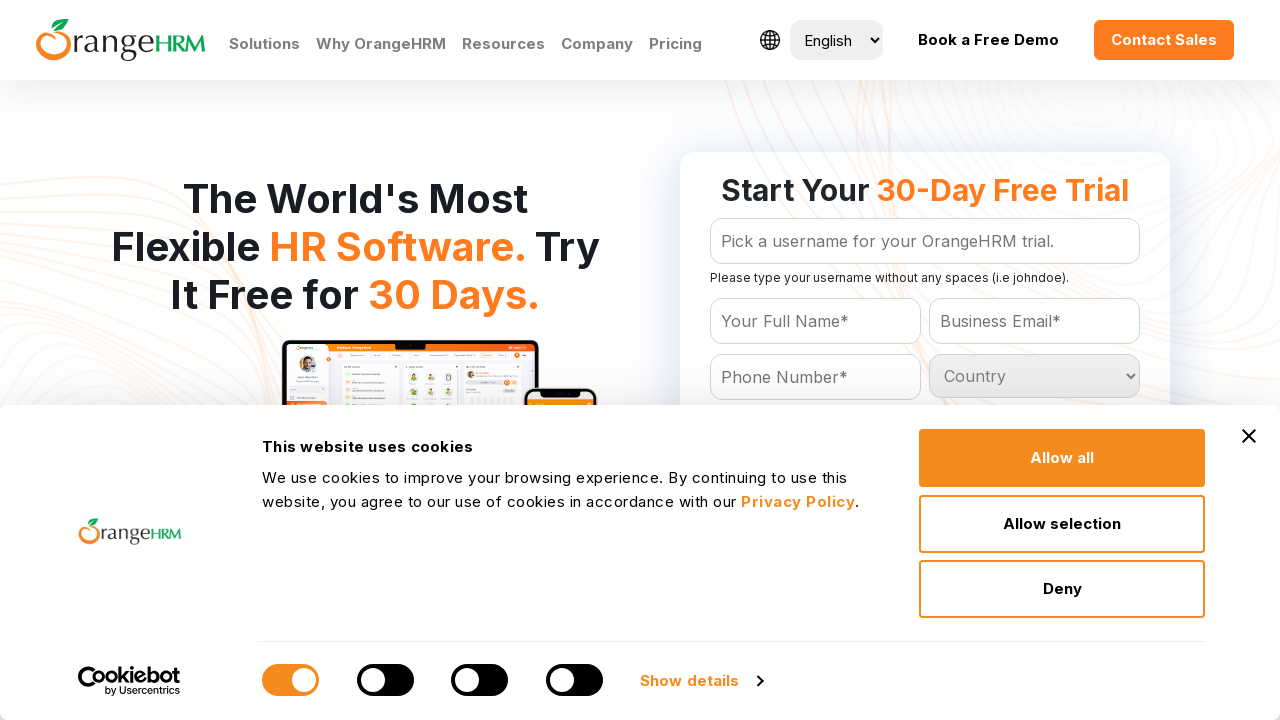

Retrieved all country options from dropdown
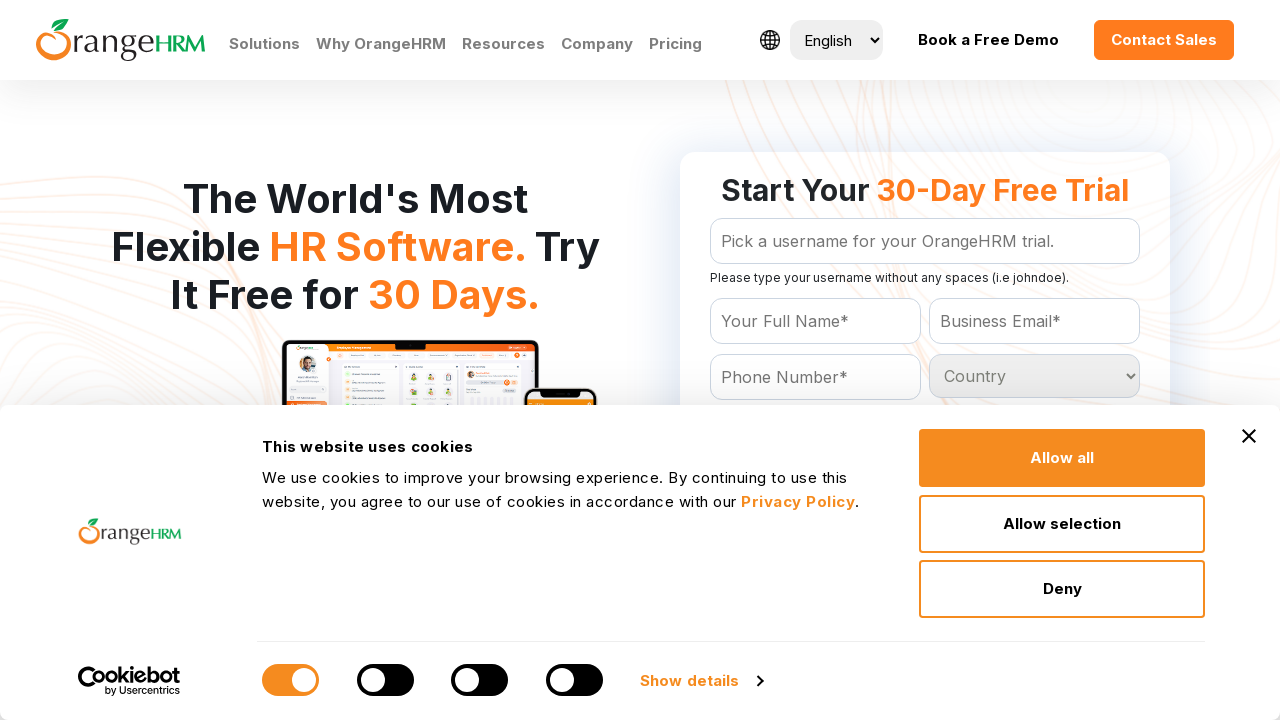

Found 233 countries in dropdown
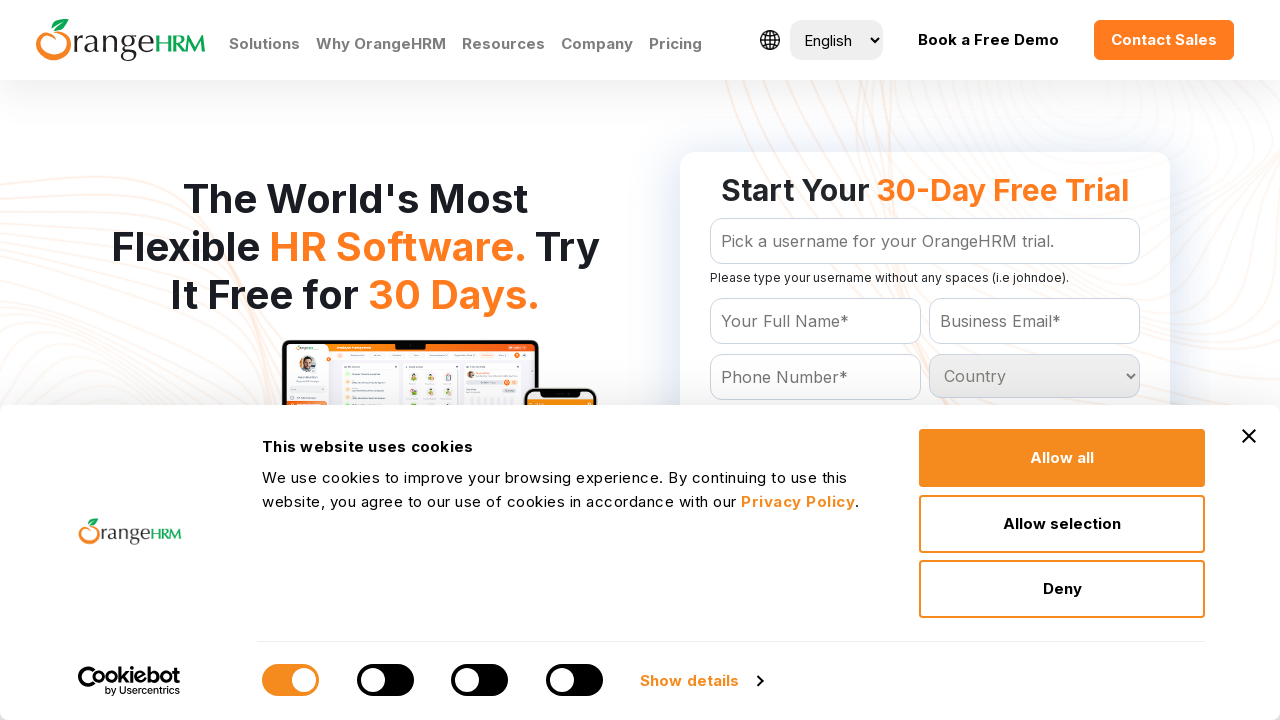

Enumerated all 233 countries in dropdown
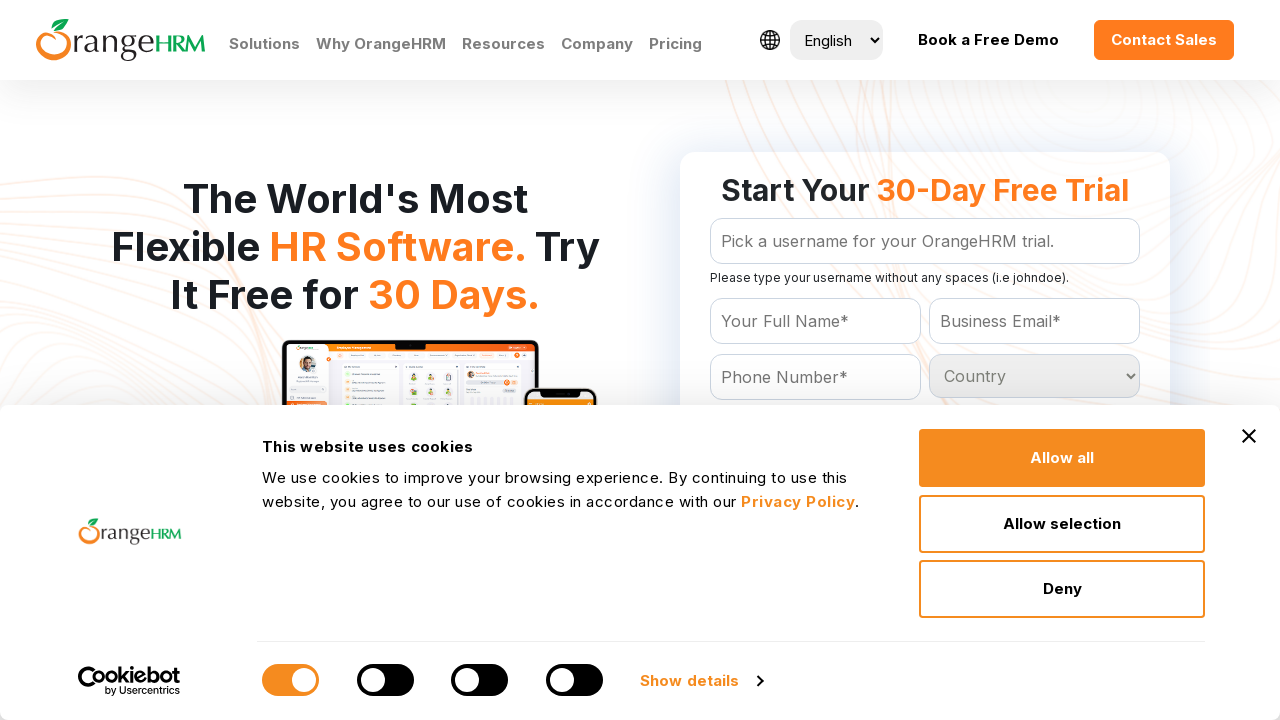

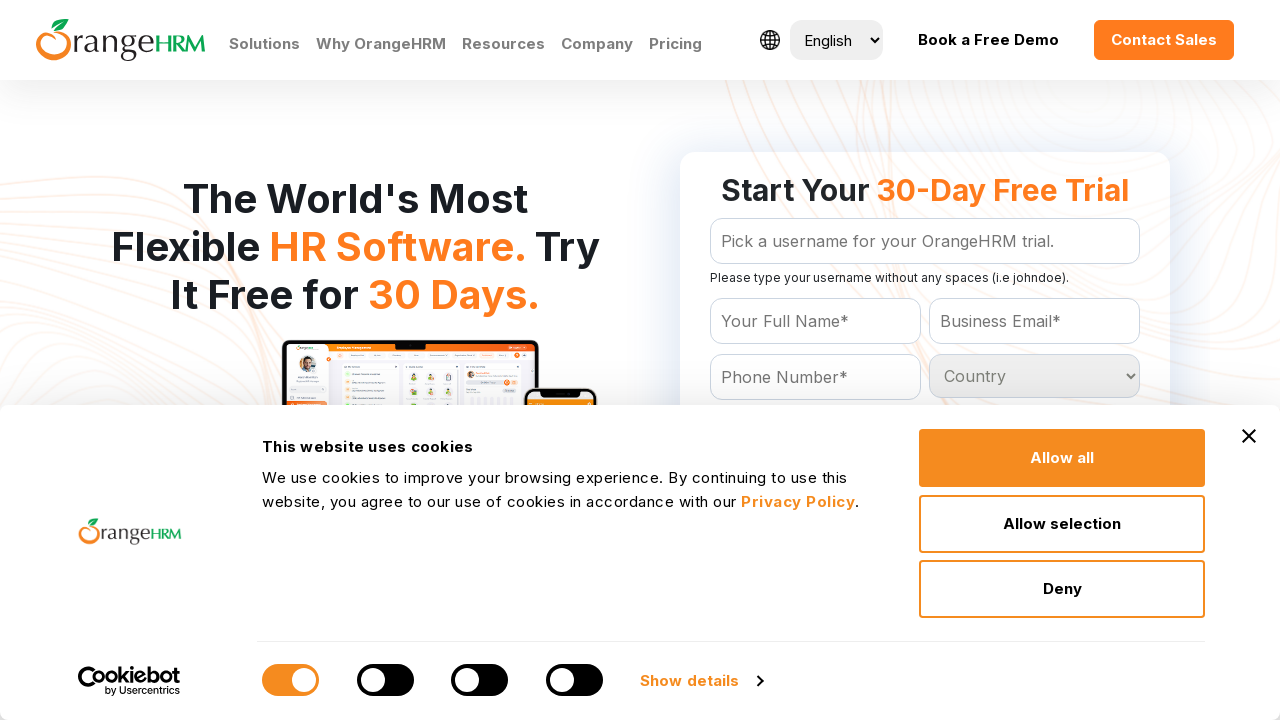